Demonstrates injecting jQuery and jQuery Growl library into a page to display notification messages using JavaScript execution

Starting URL: http://the-internet.herokuapp.com/

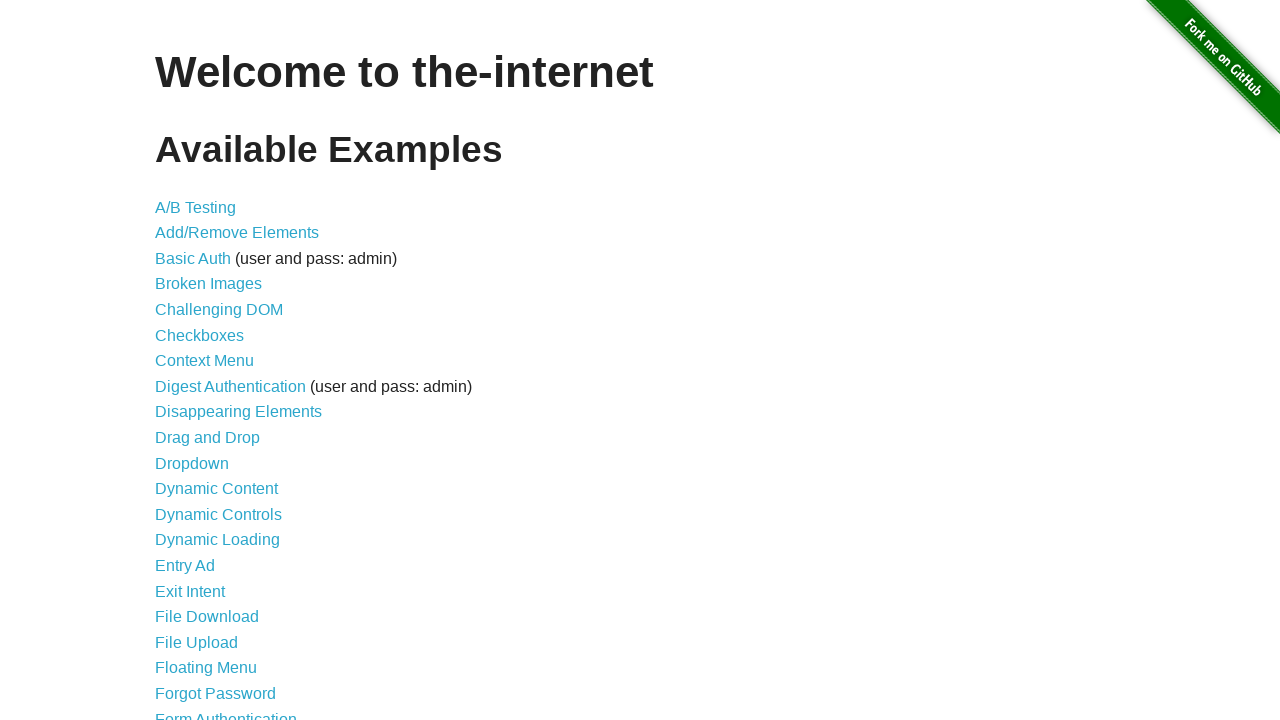

Injected jQuery library into page if not already present
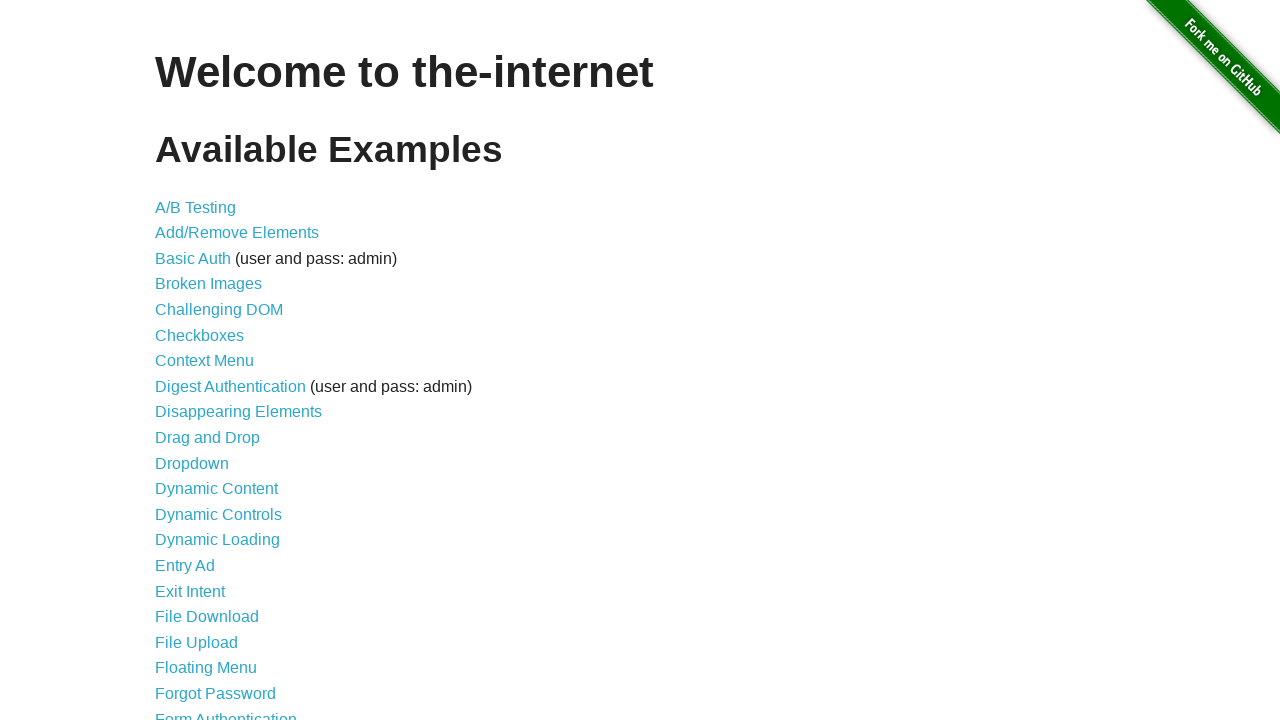

Waited for jQuery to load
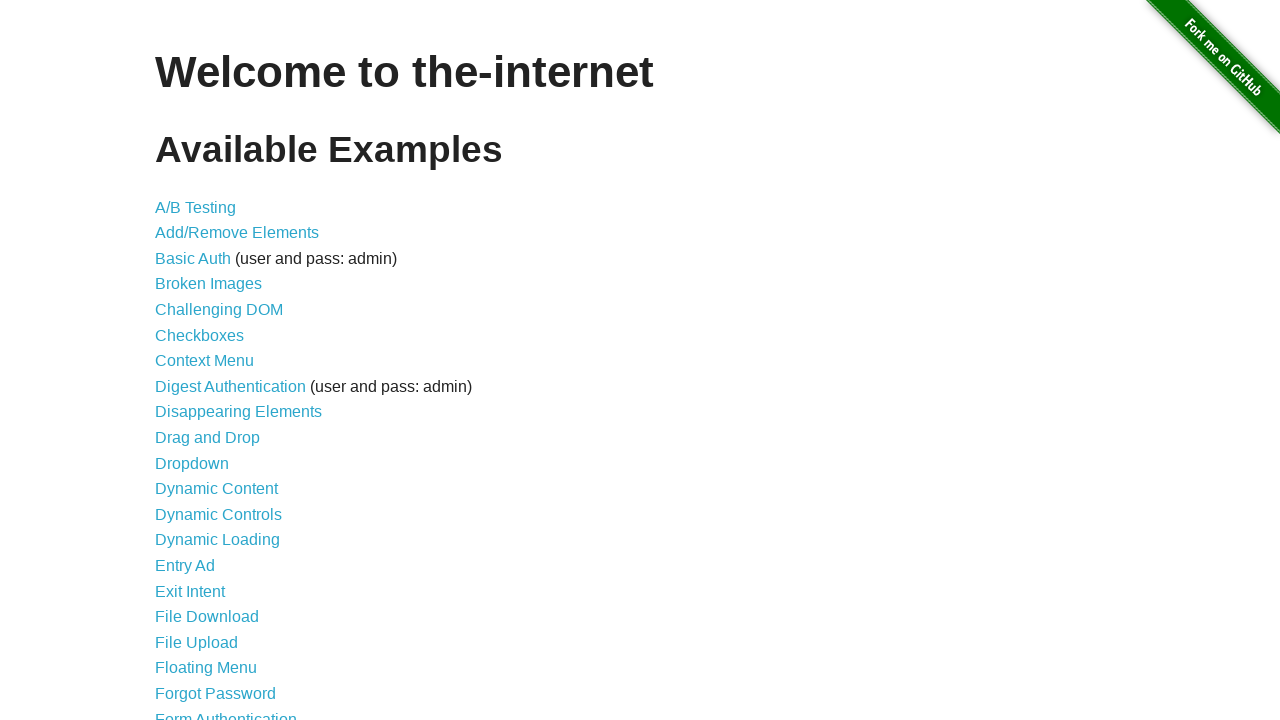

Injected jQuery Growl library into page
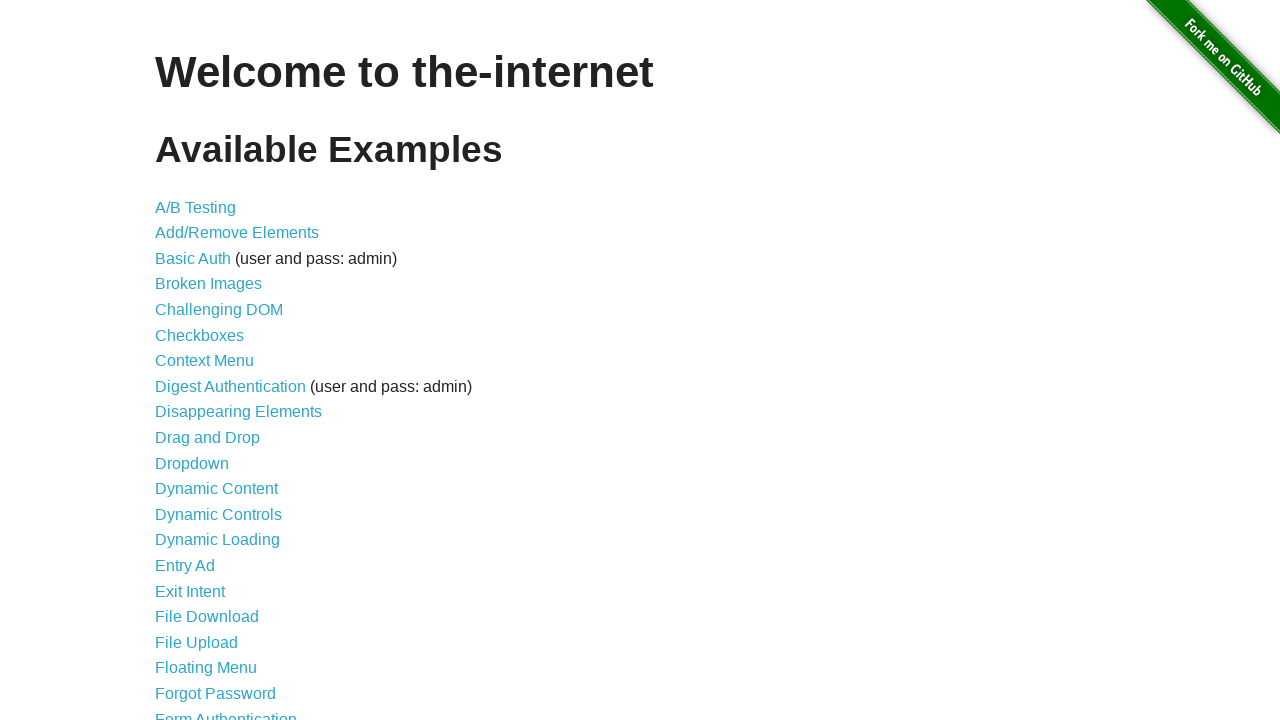

Injected jQuery Growl CSS styles into page
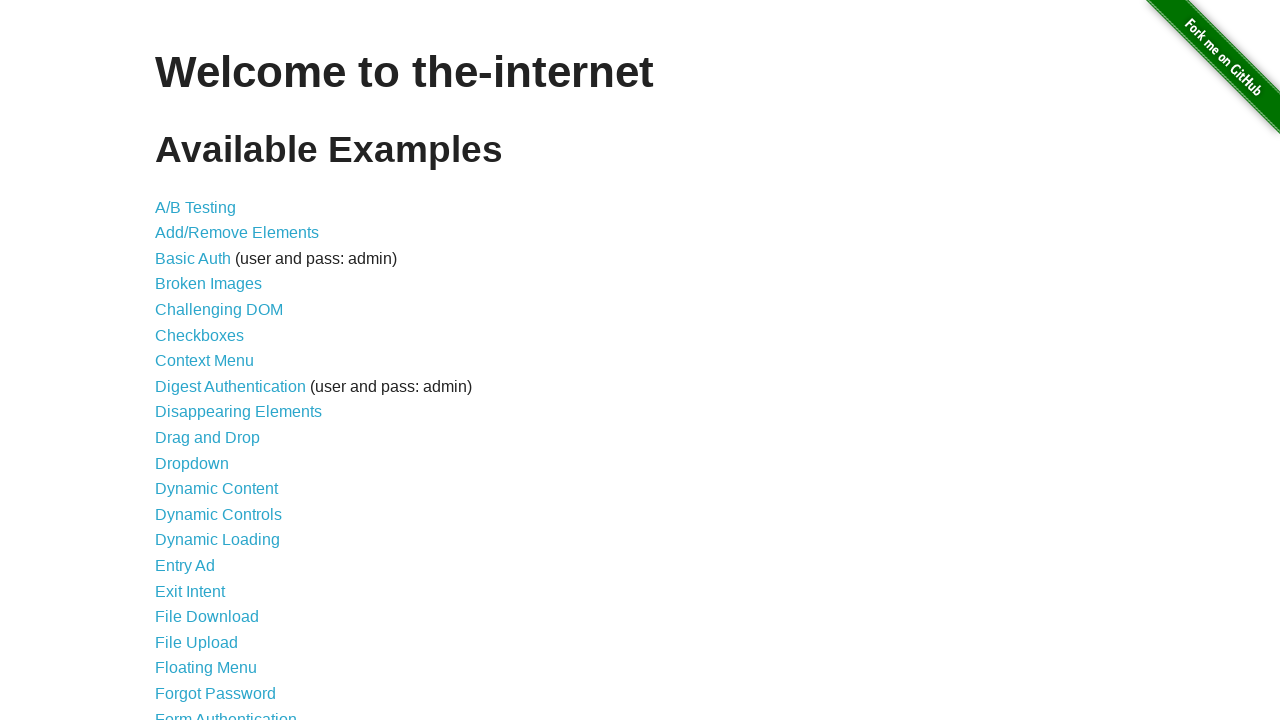

Waited for jQuery Growl library to load
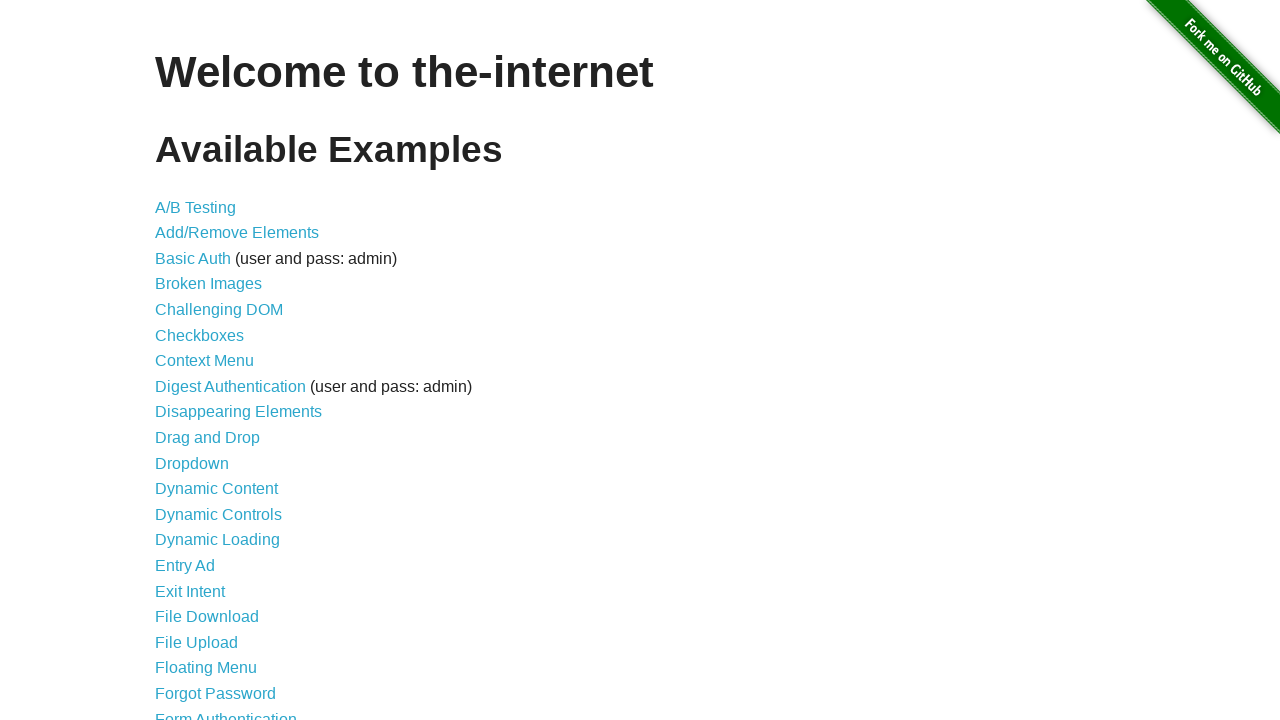

Displayed basic growl notification with title 'GET' and message '/'
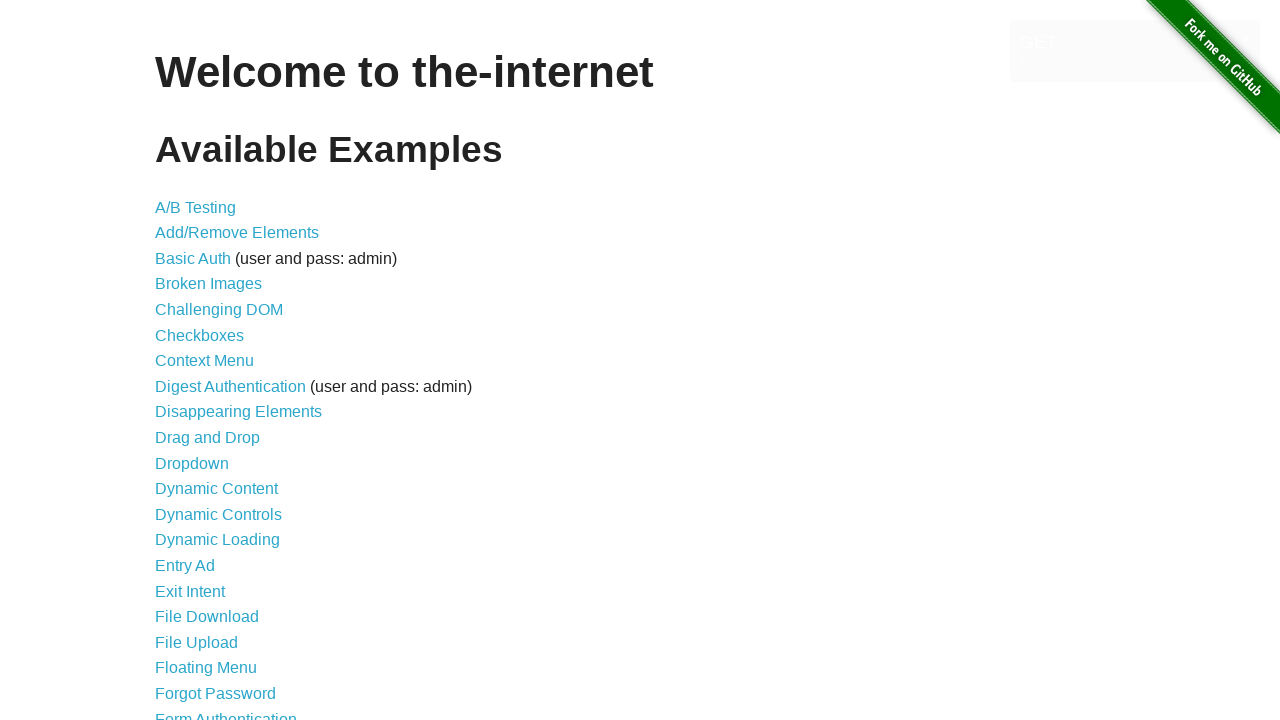

Displayed error growl notification
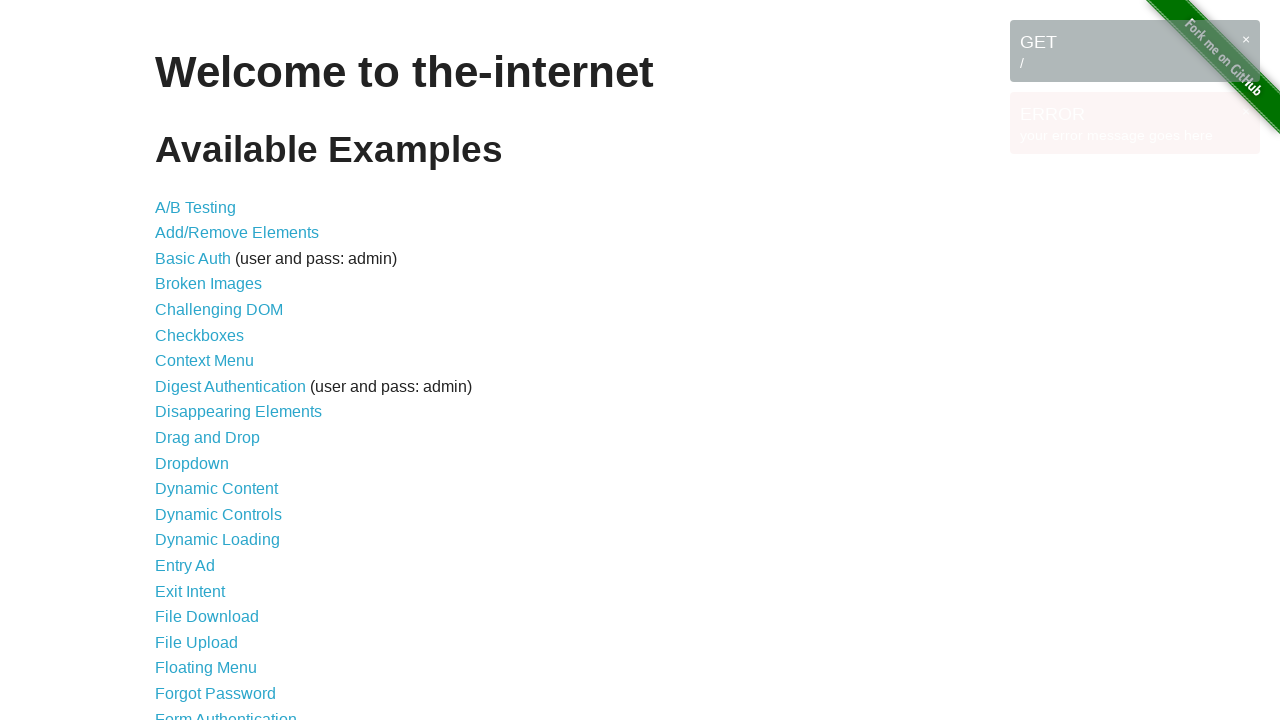

Displayed notice growl notification
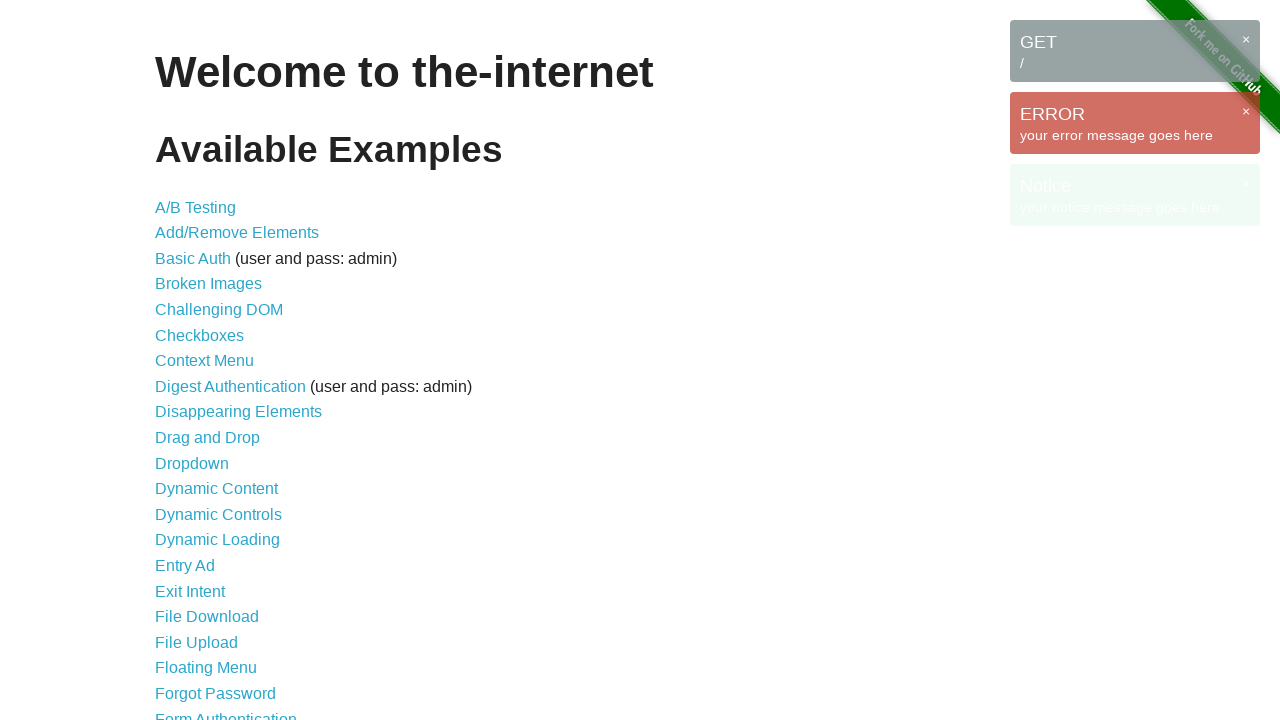

Displayed warning growl notification
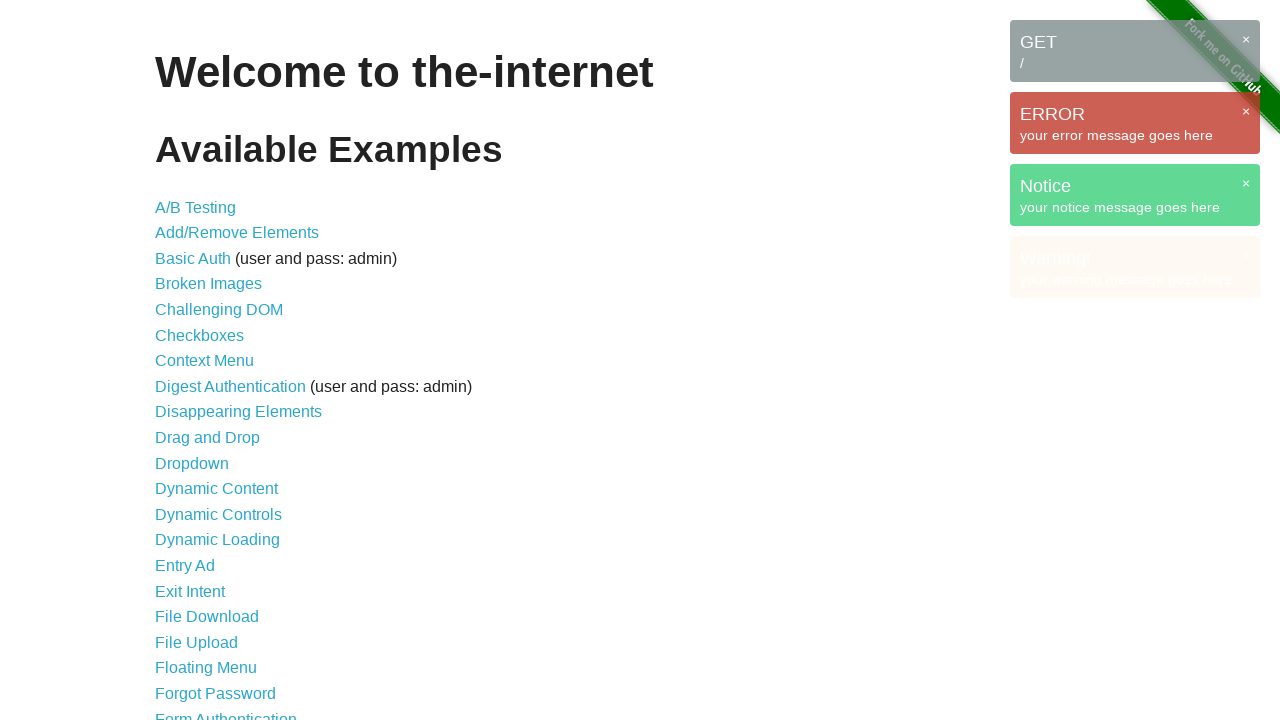

Waited 3 seconds to view all notifications
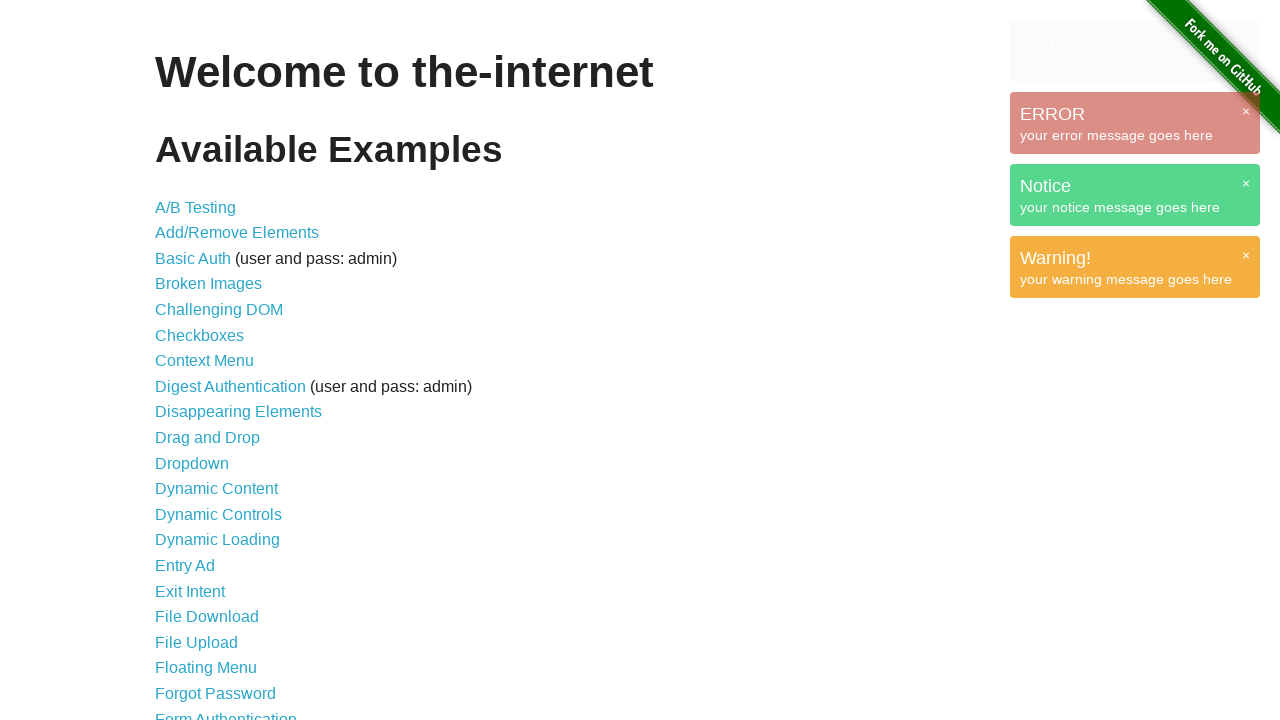

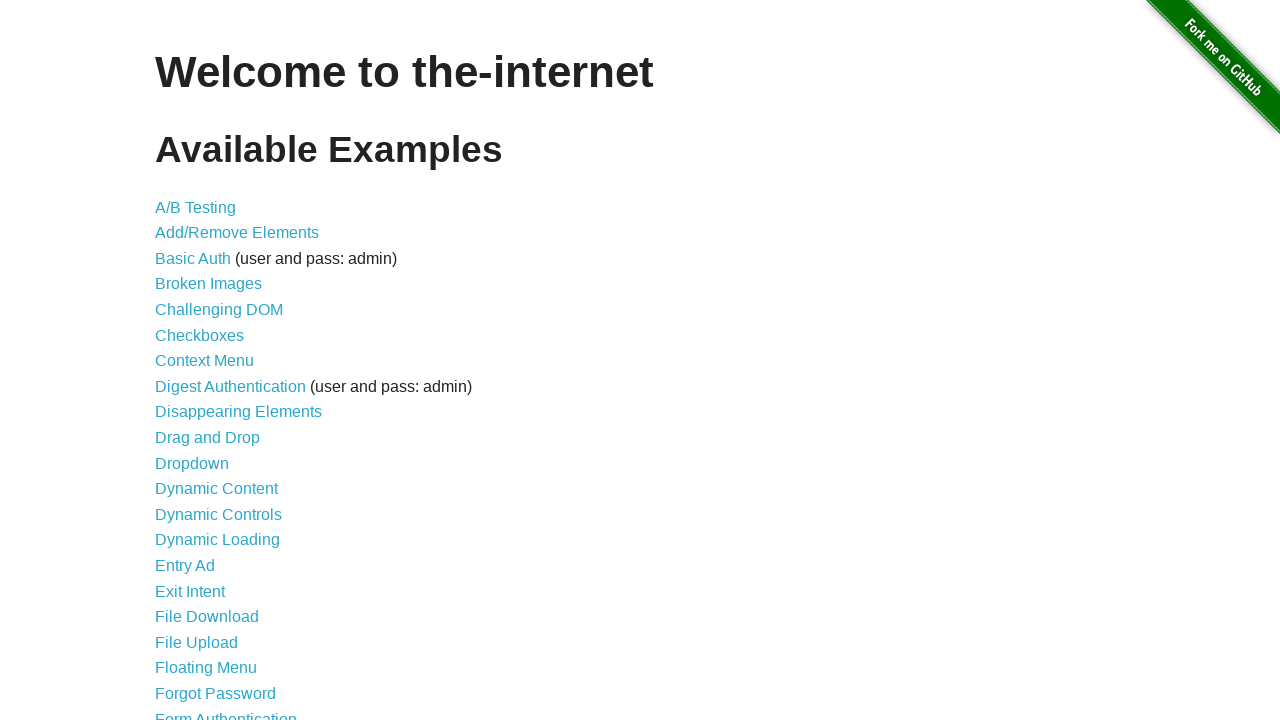